Tests checkbox functionality by finding all checkboxes on the page, locating the checkbox with id "code", clicking it to select it, and then clicking again to unselect it.

Starting URL: https://seleniumpractise.blogspot.com/2016/08/how-to-automate-radio-button-in.html

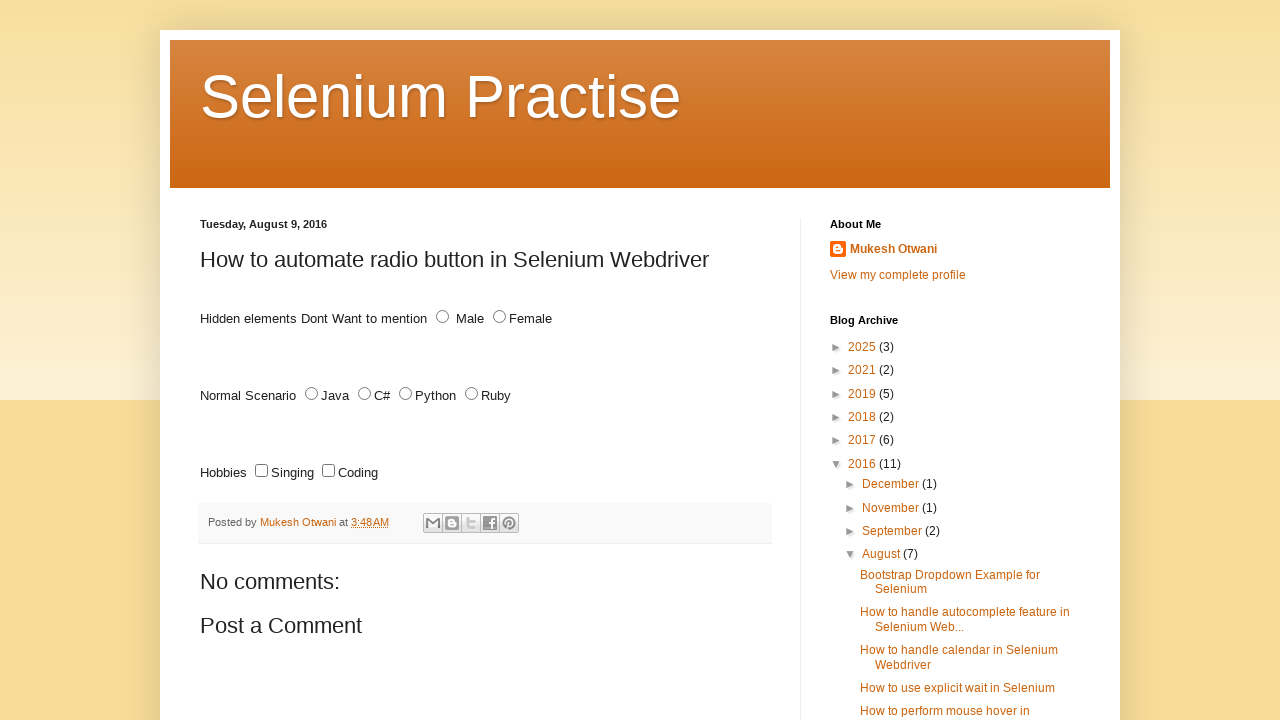

Waited for checkboxes to be present on the page
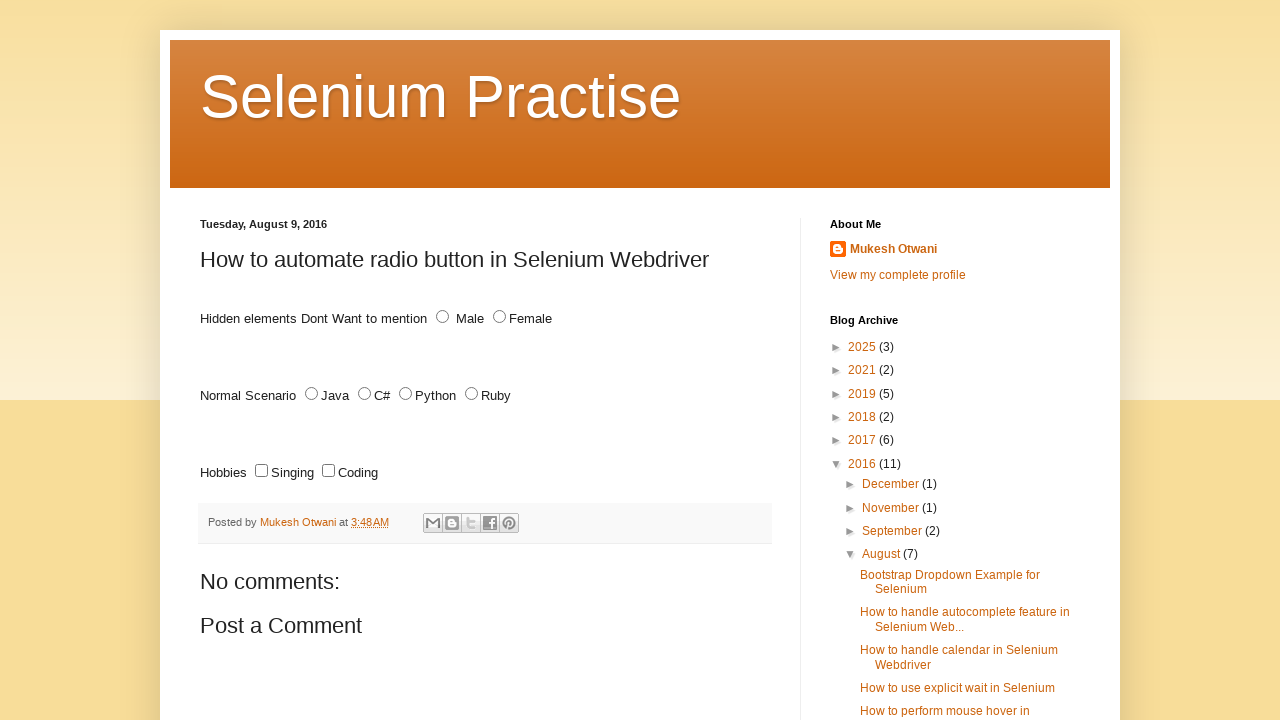

Located all checkboxes on the page
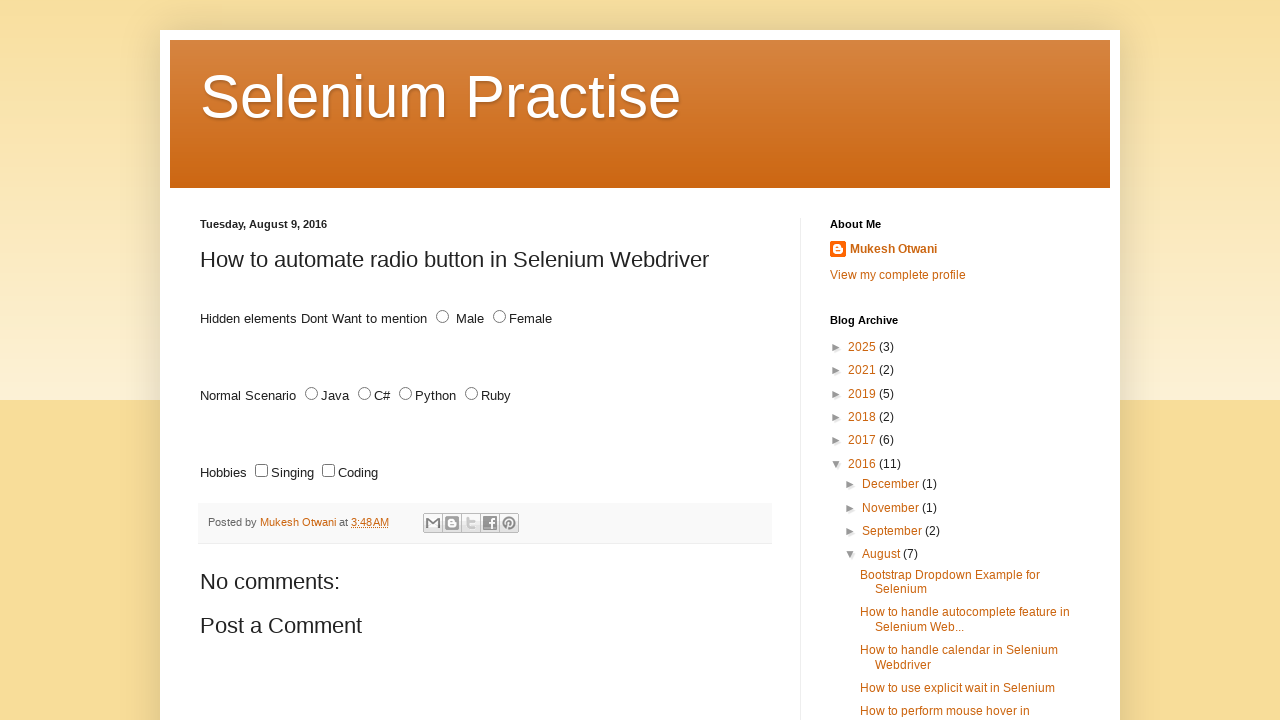

Located checkbox with id 'code'
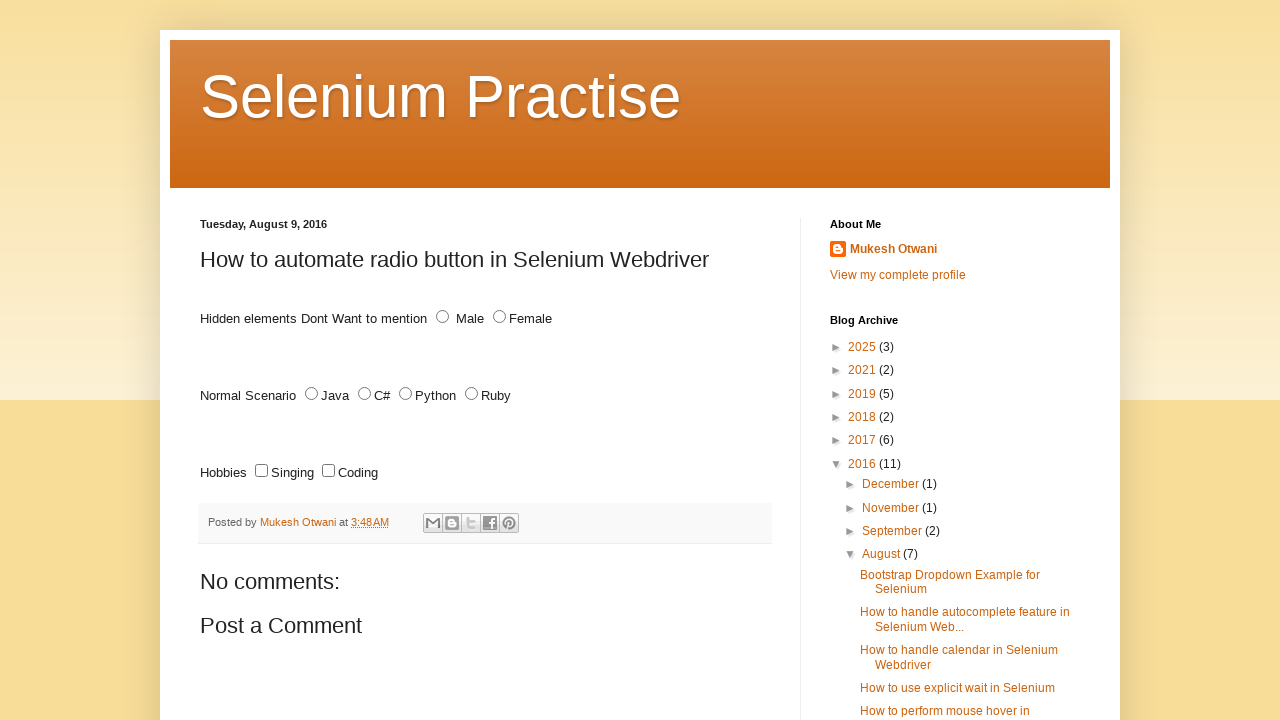

Confirmed checkbox with id 'code' exists
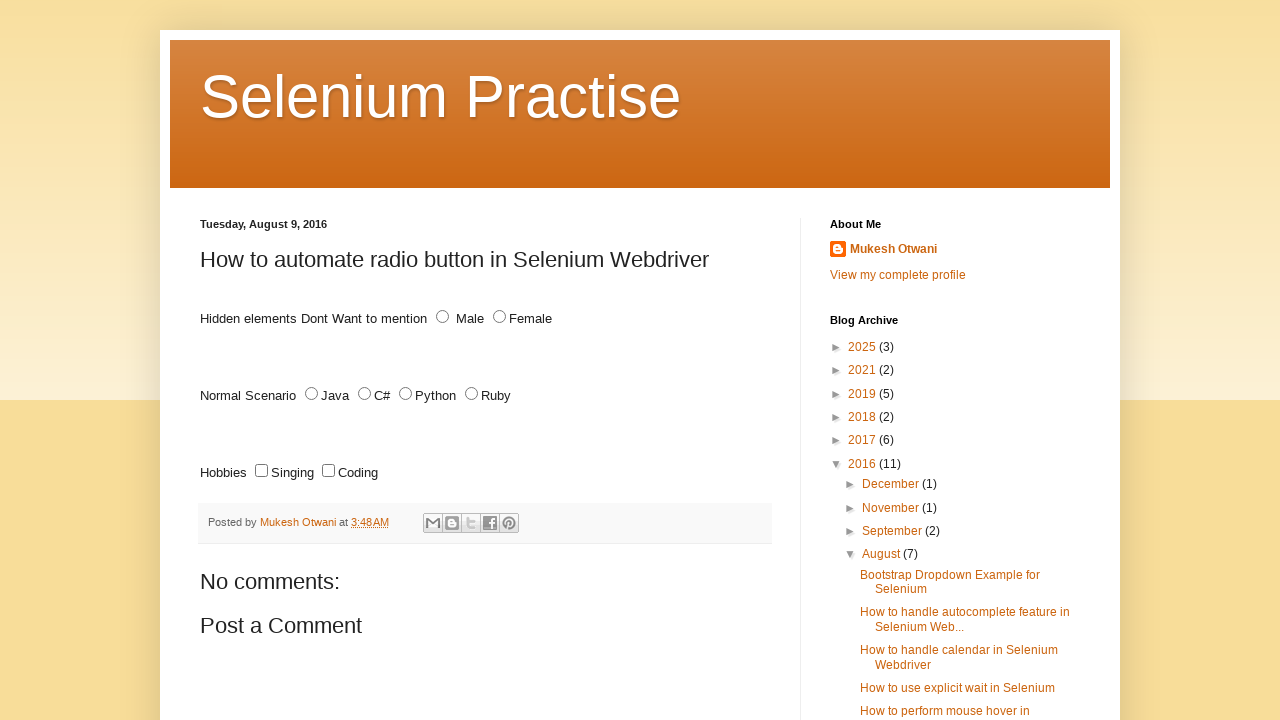

Clicked checkbox with id 'code' to select it at (328, 471) on input[type='checkbox']#code
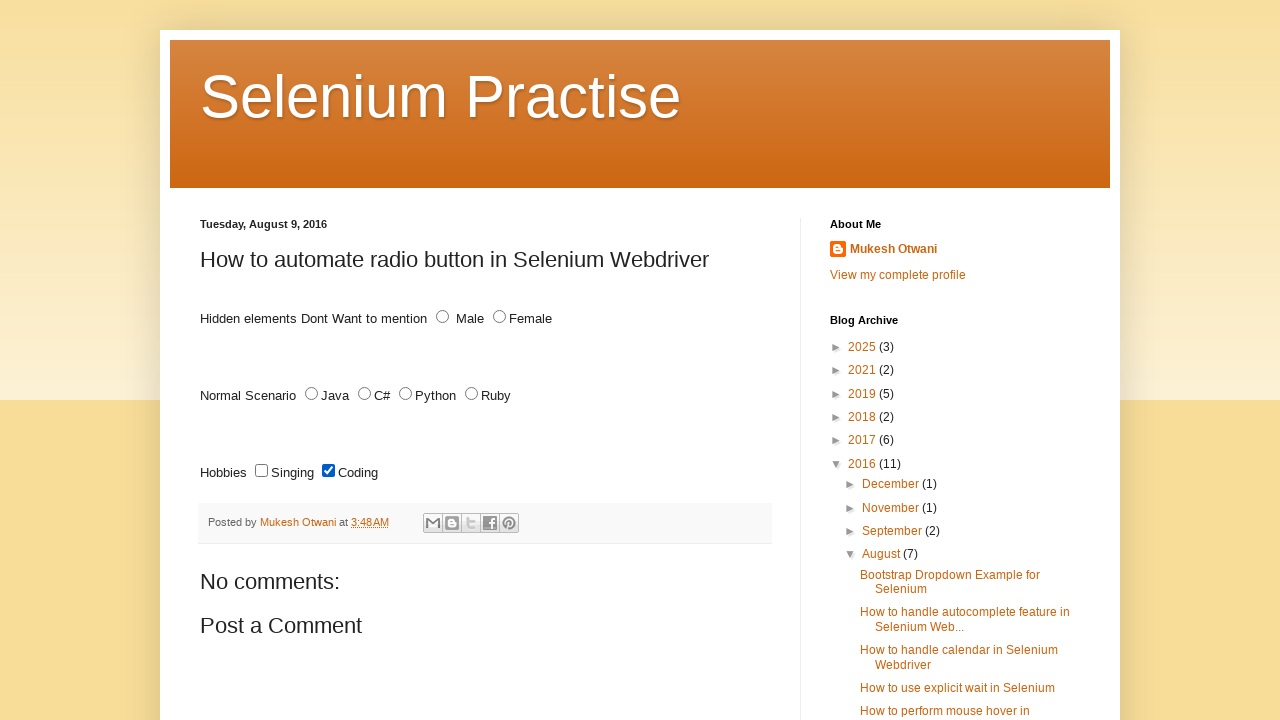

Clicked checkbox with id 'code' again to unselect it at (328, 471) on input[type='checkbox']#code
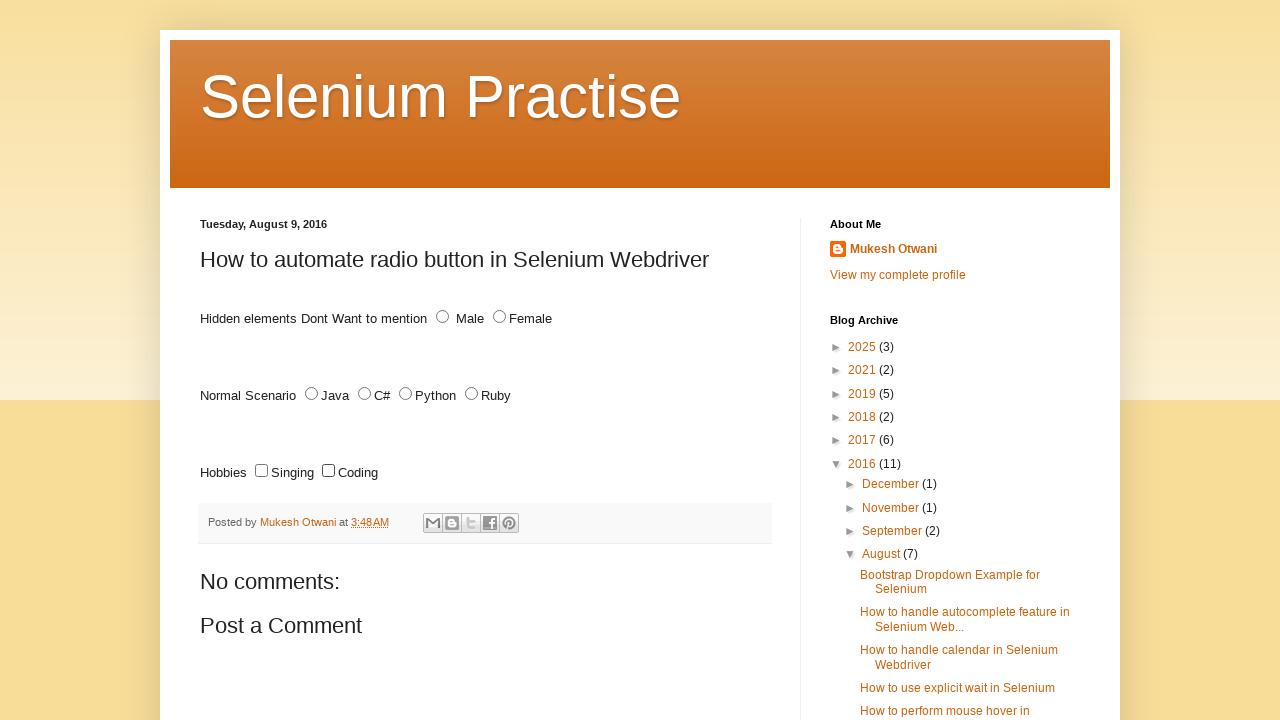

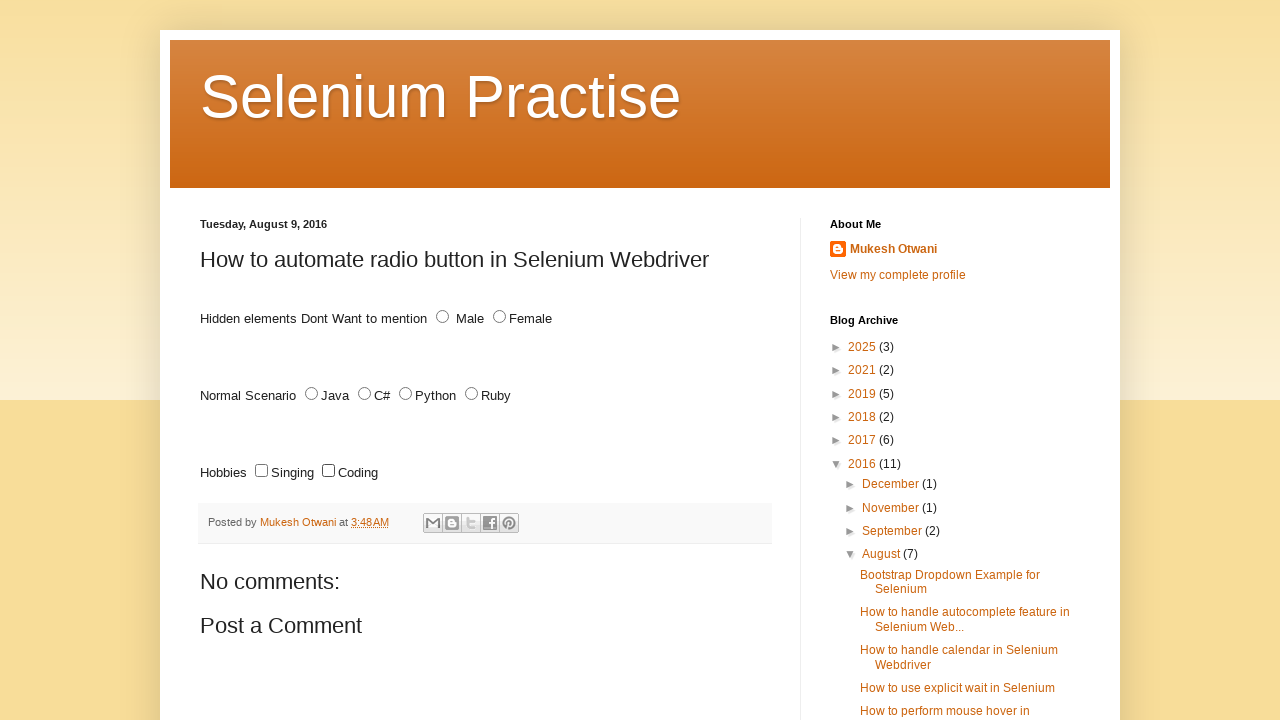